Tests browser navigation functionality including back, forward, refresh, and navigating to a new URL, as well as window resize operations on the LeafGround test site.

Starting URL: http://www.leafground.com/pages/Alert.html

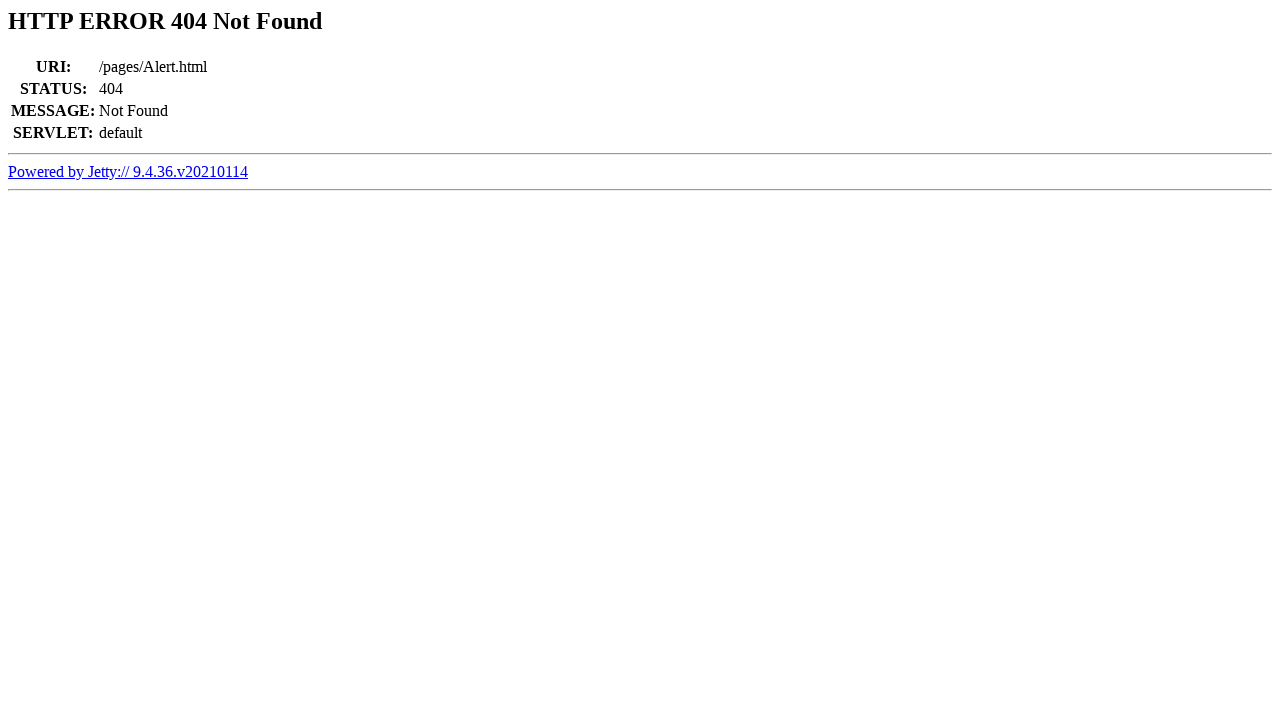

Navigated back in browser history
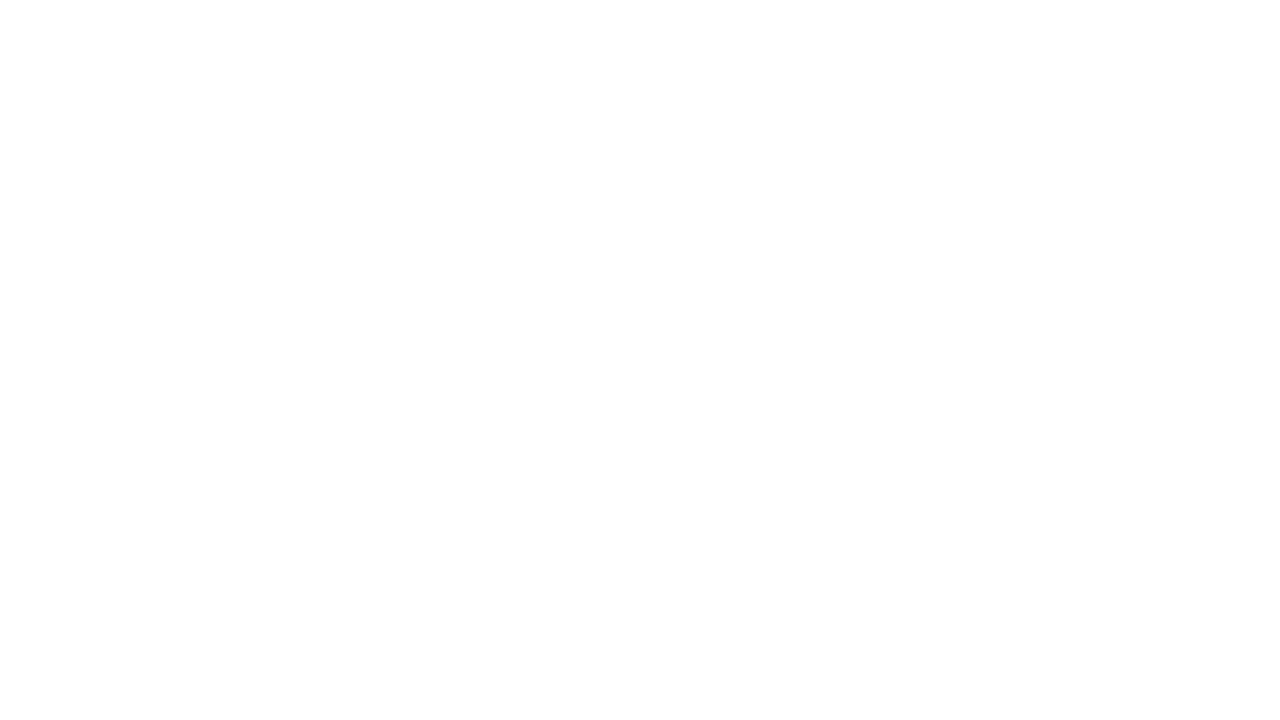

Navigated forward in browser history
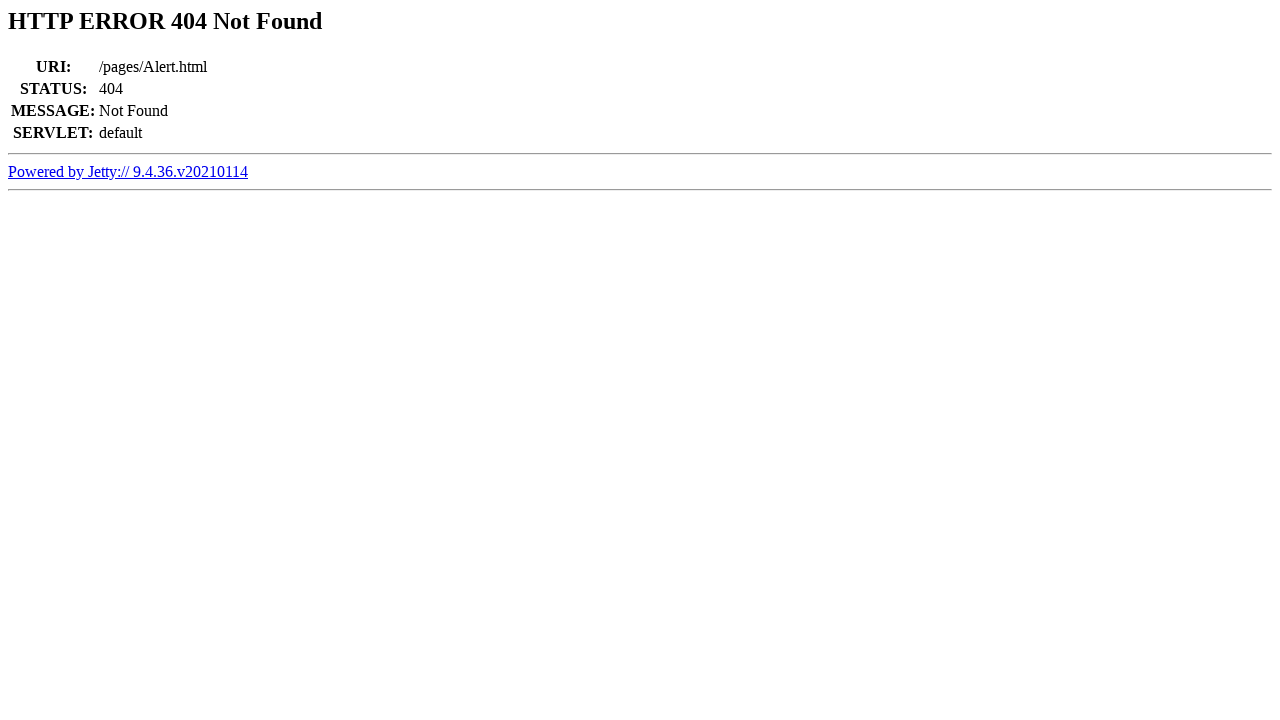

Refreshed the current page
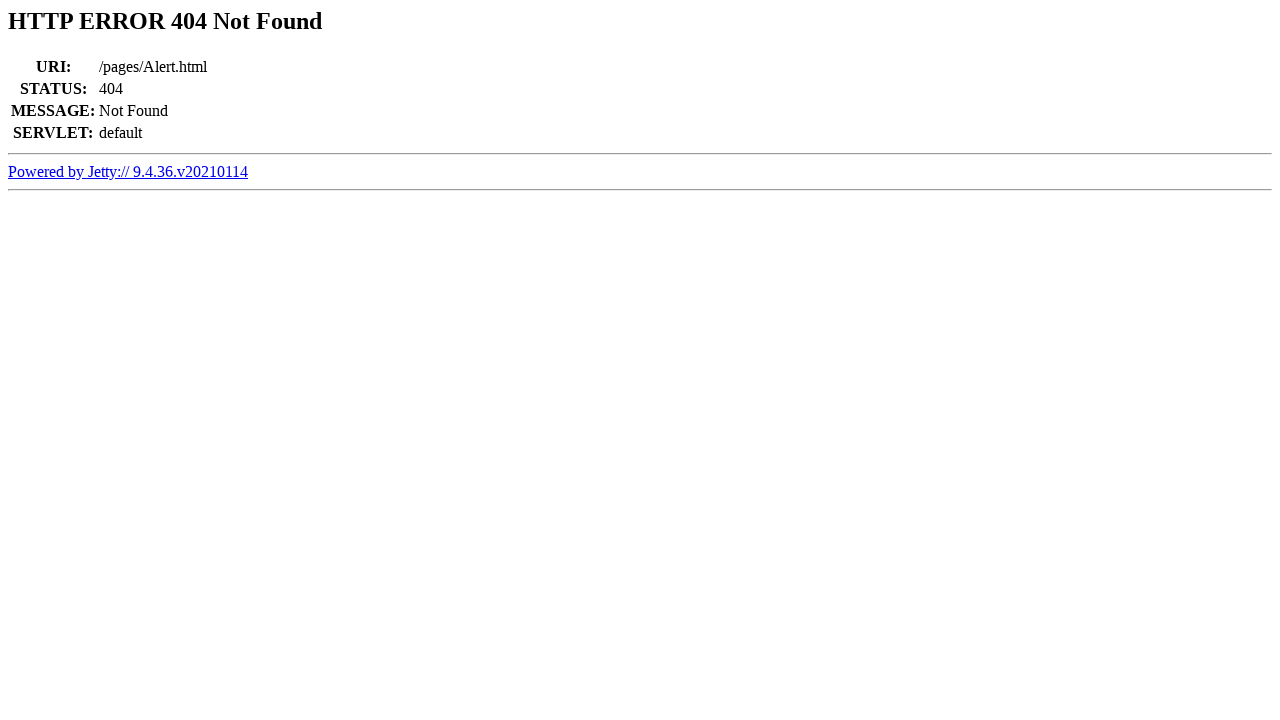

Navigated to Window.html page
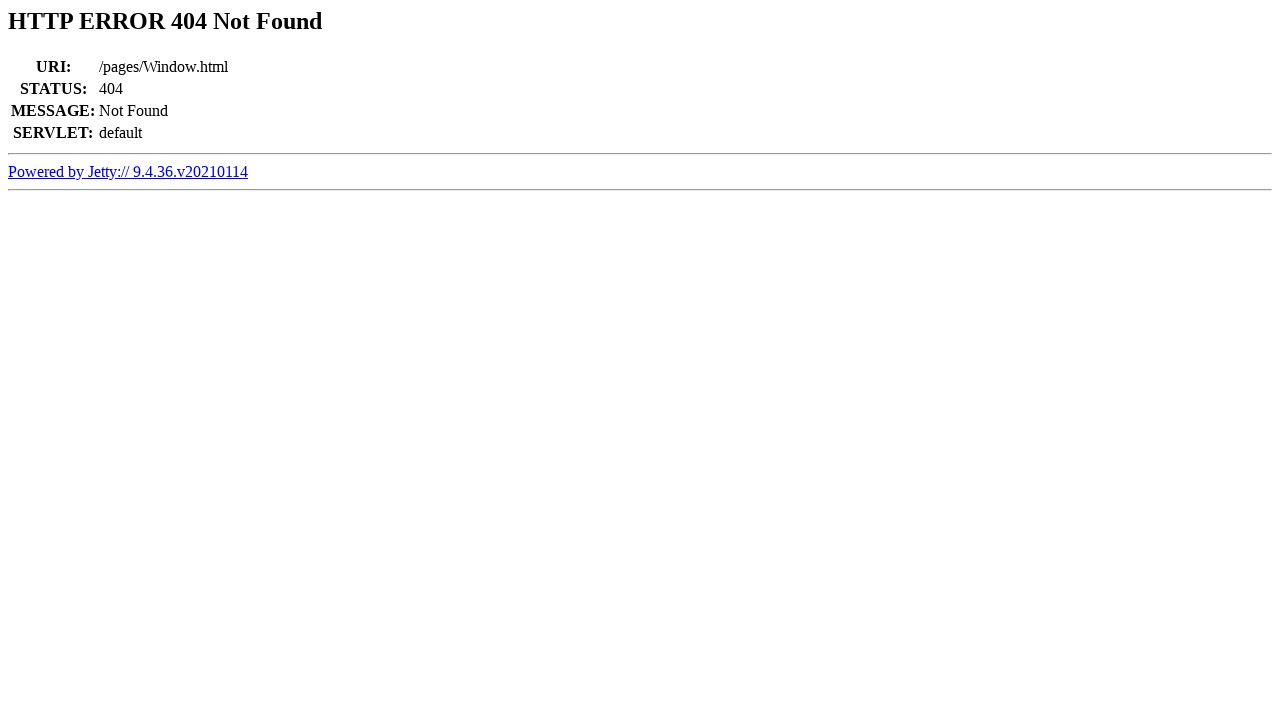

Resized viewport to 250x350 pixels
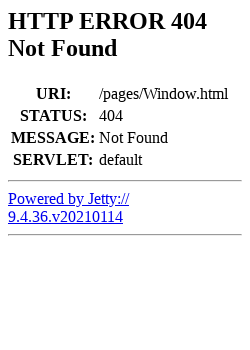

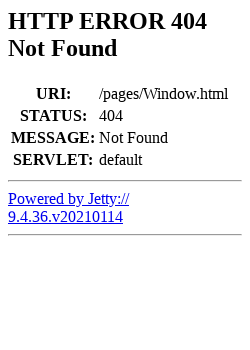